Tests checkbox interaction by clicking on a checkbox element

Starting URL: https://the-internet.herokuapp.com/checkboxes

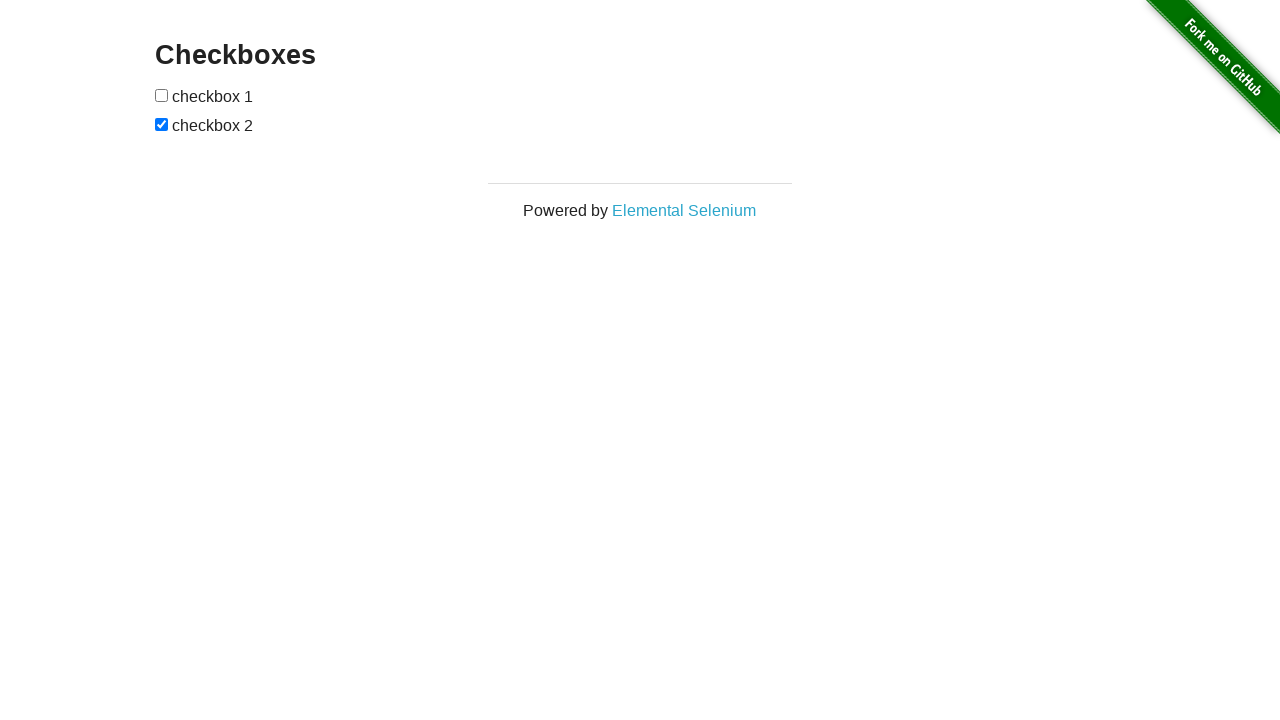

Navigated to checkboxes page
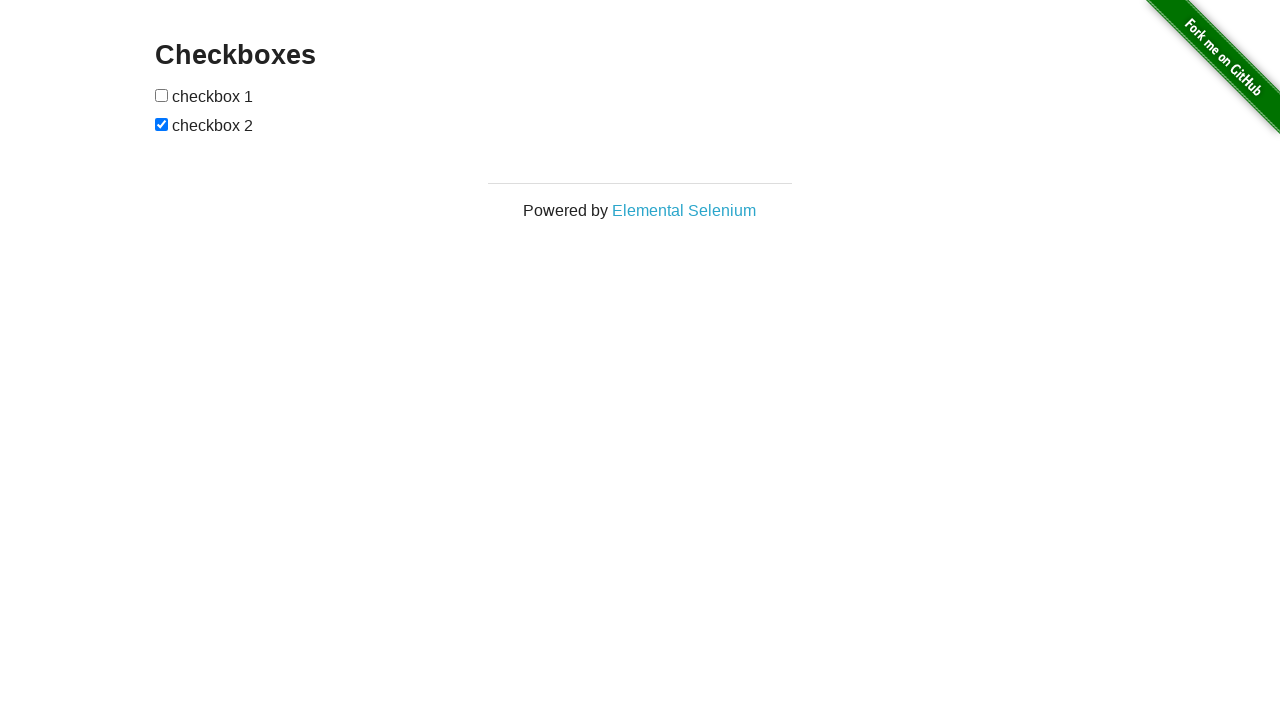

Clicked the first checkbox at (162, 95) on xpath=//input[1]
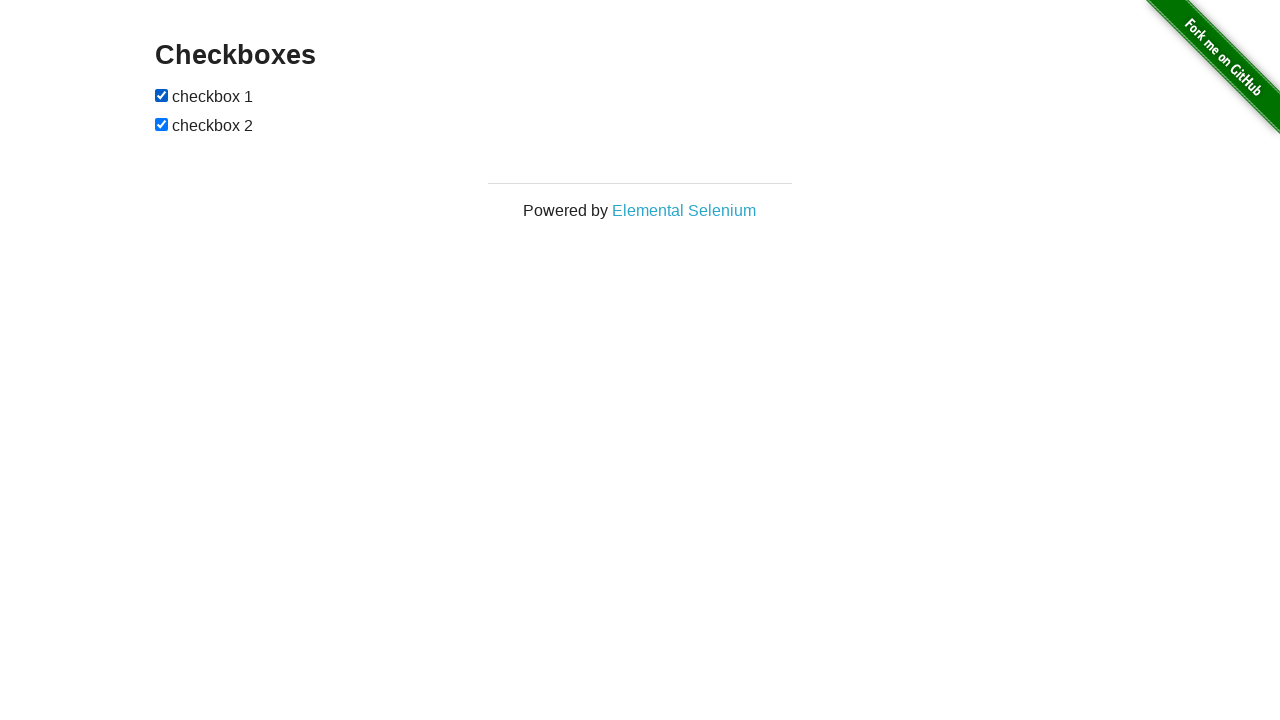

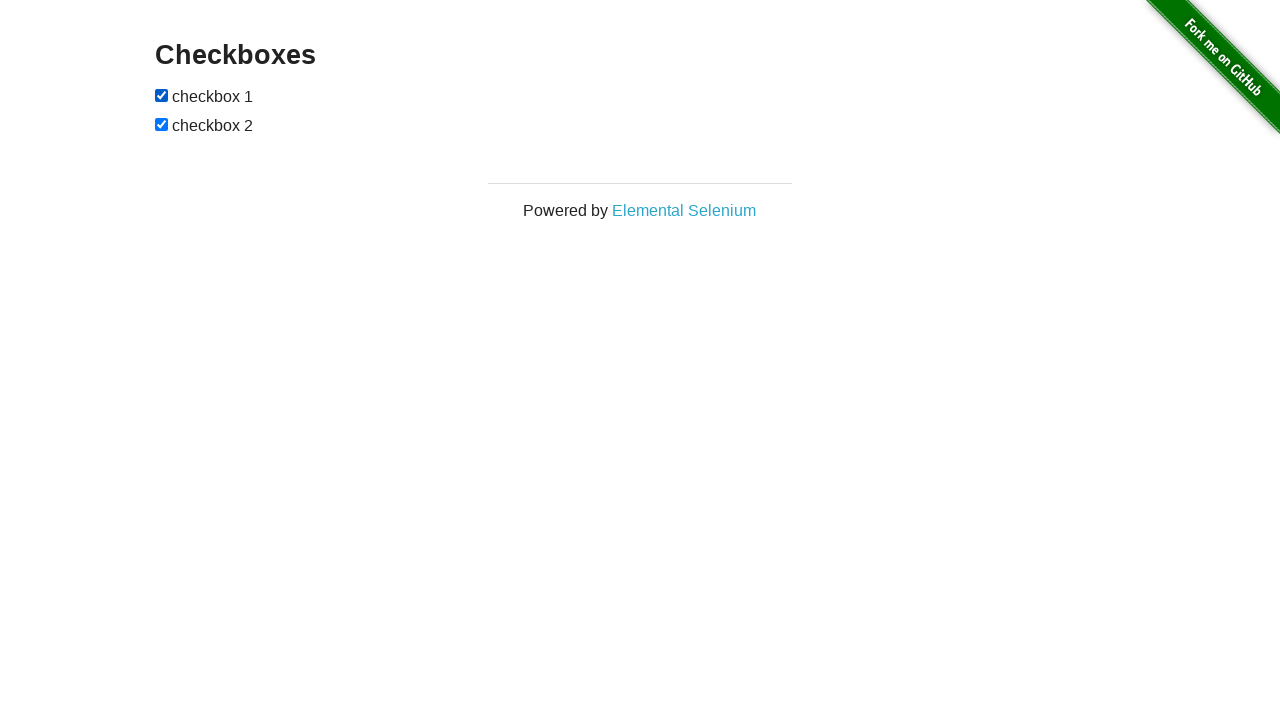